Tests navigating through footer links by opening them in new tabs and verifying the page titles

Starting URL: http://qaclickacademy.com/practice.php

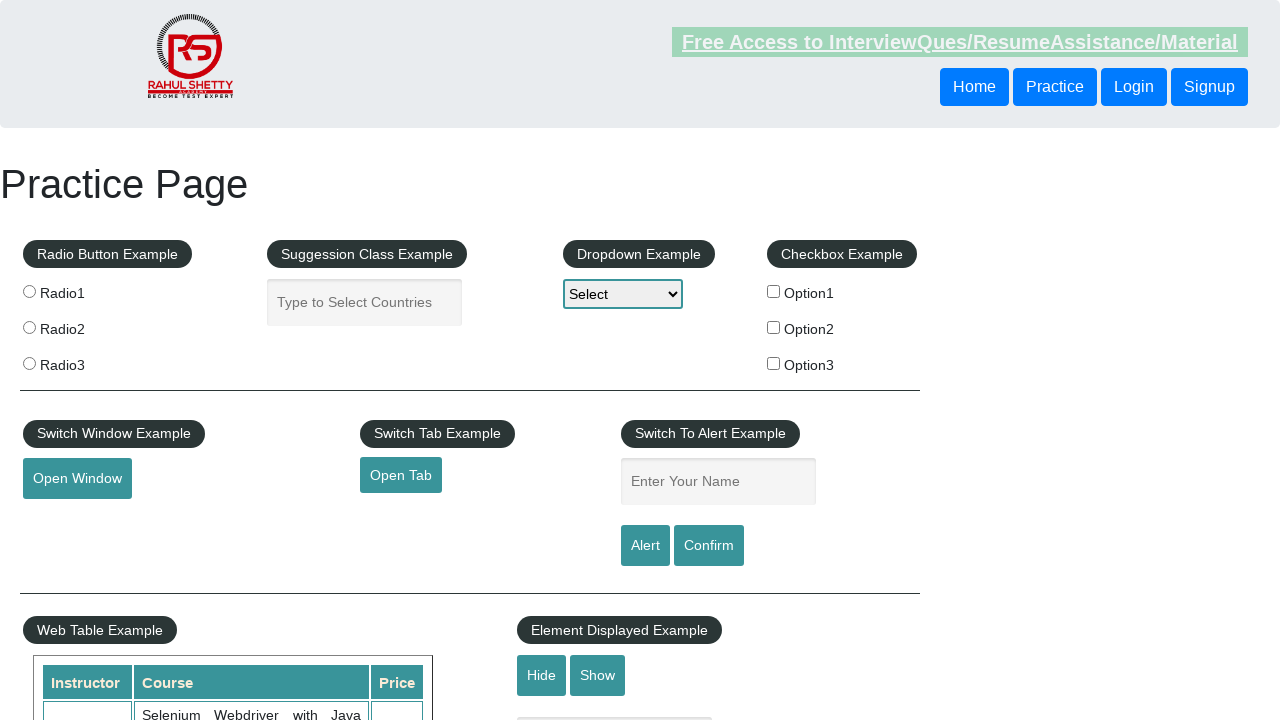

Retrieved all links on the page
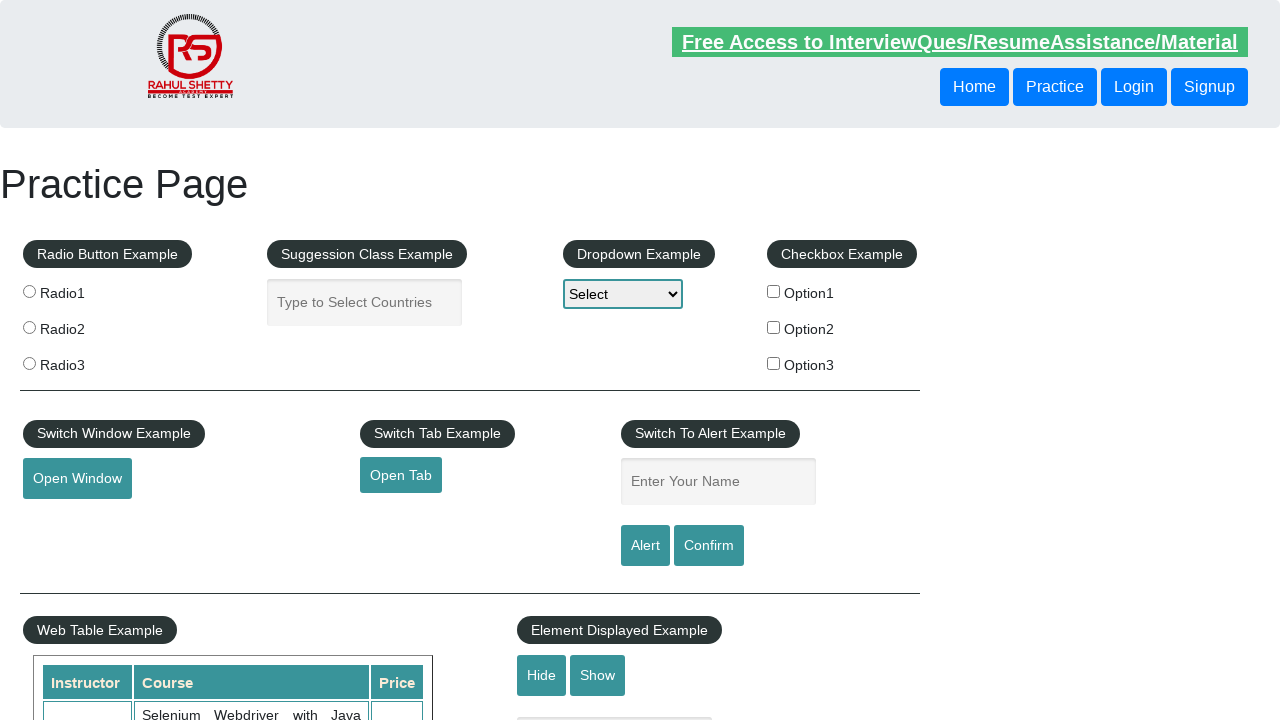

Located footer section
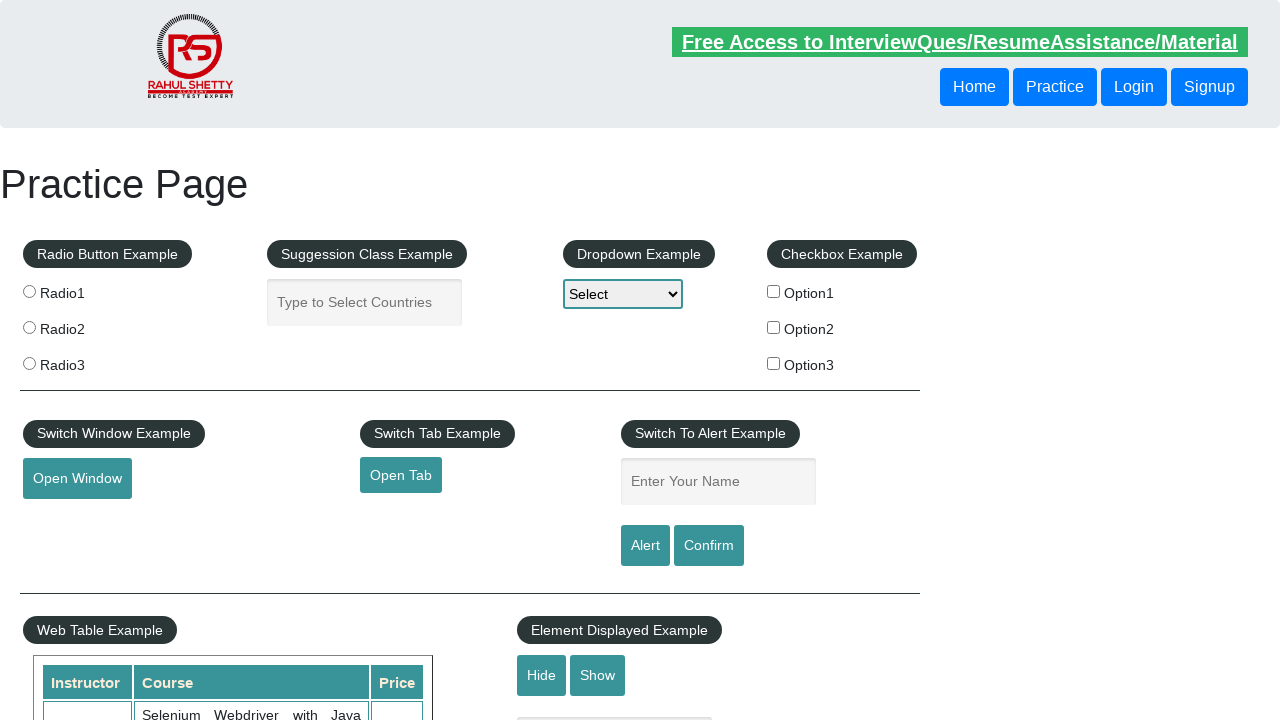

Retrieved all links in footer
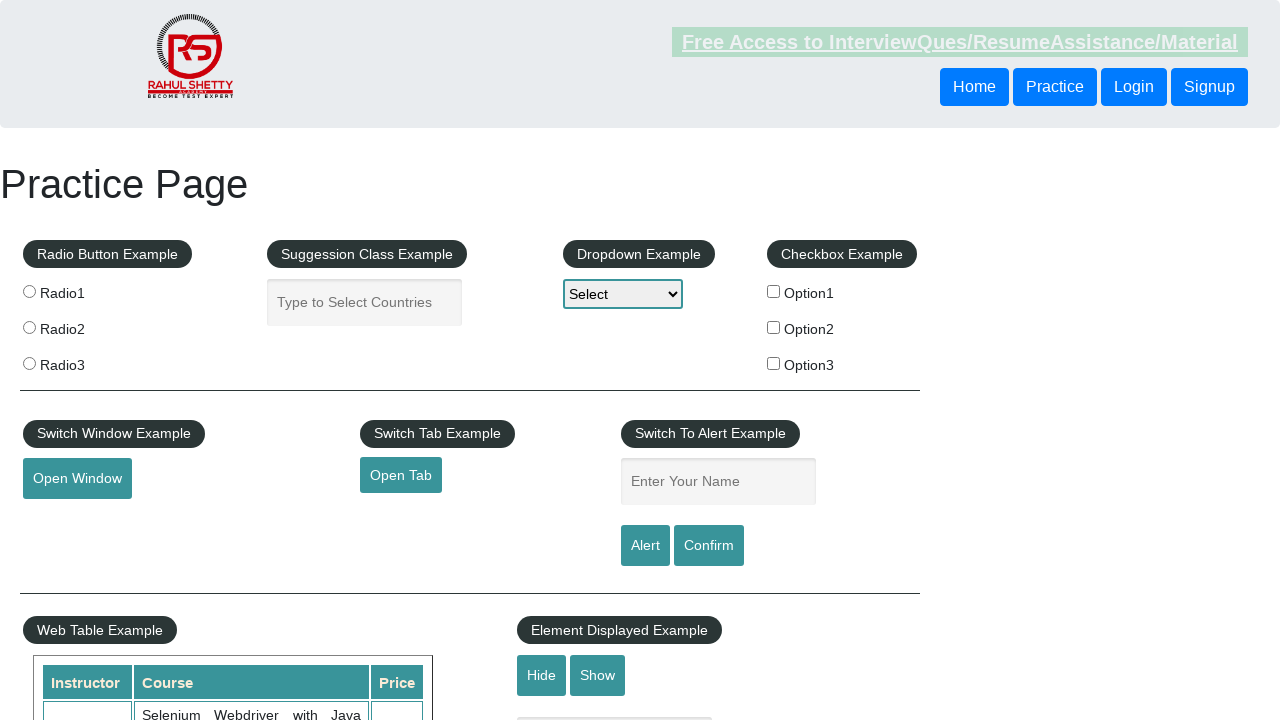

Retrieved links from first column of footer table
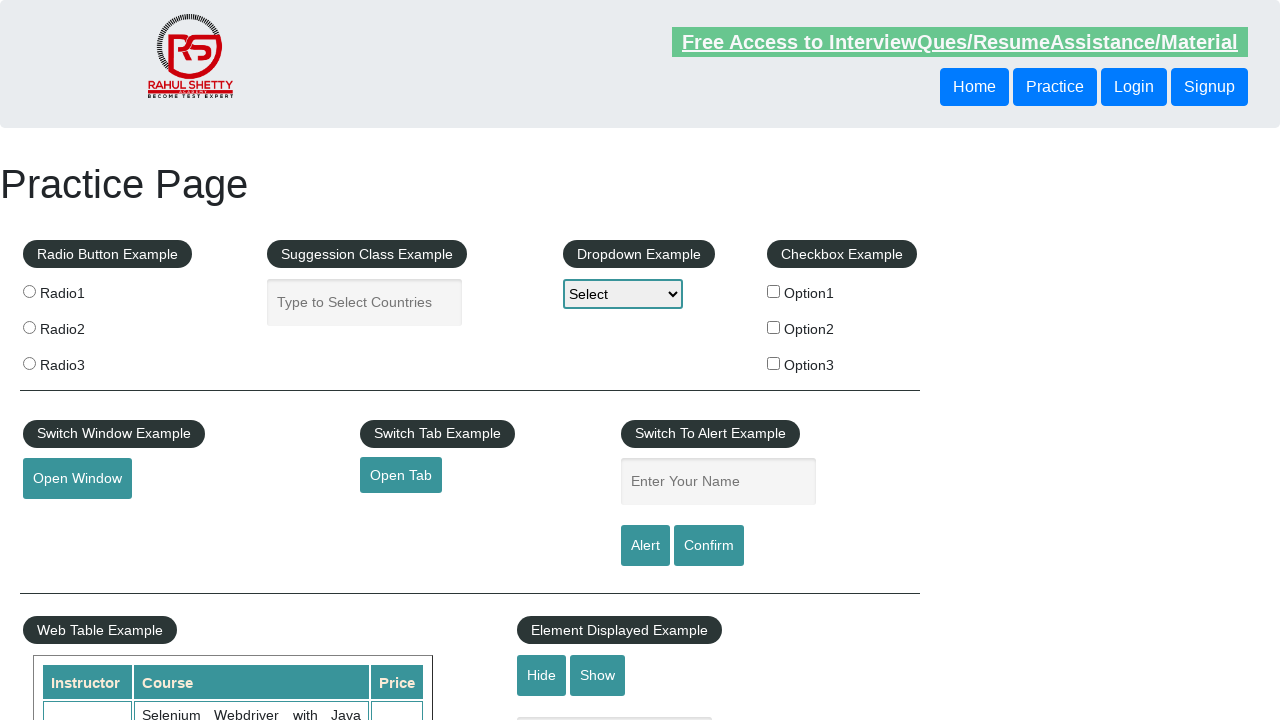

Located footer link 1 for opening in new tab
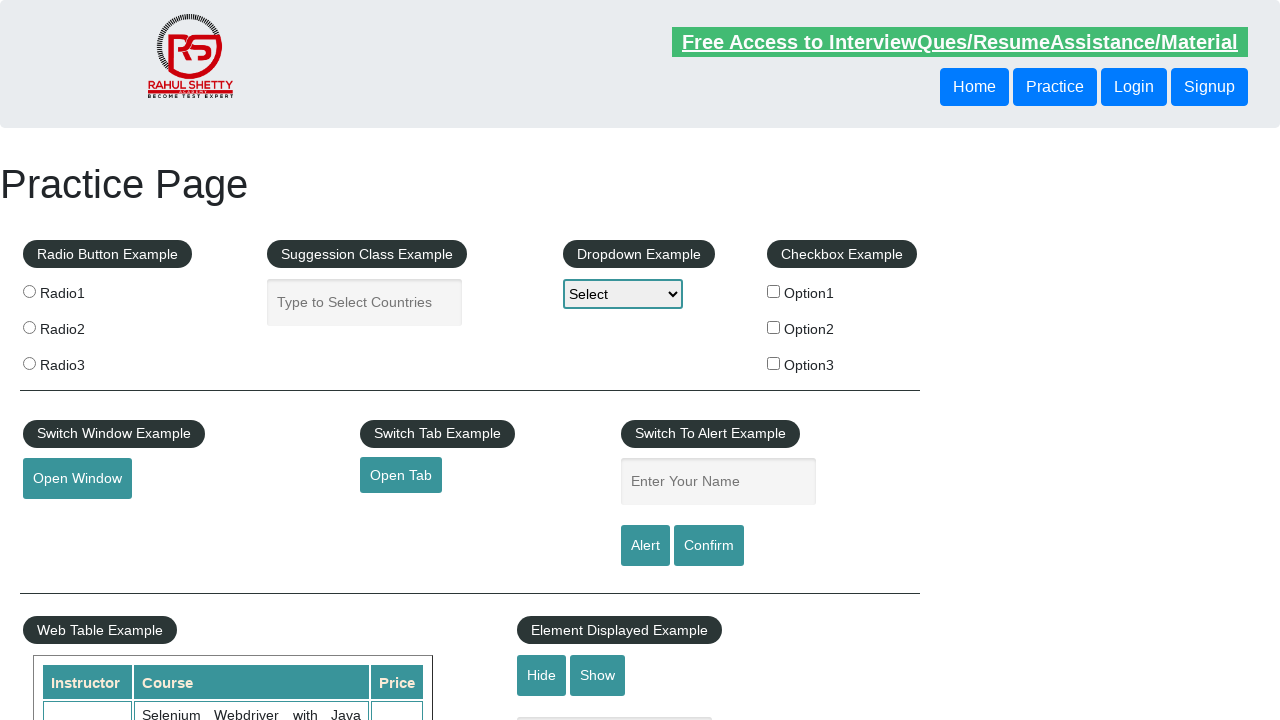

Opened footer link 1 in new tab with Ctrl+Click at (68, 520) on xpath=//table/tbody/tr/td[1]/ul/li/a >> nth=0
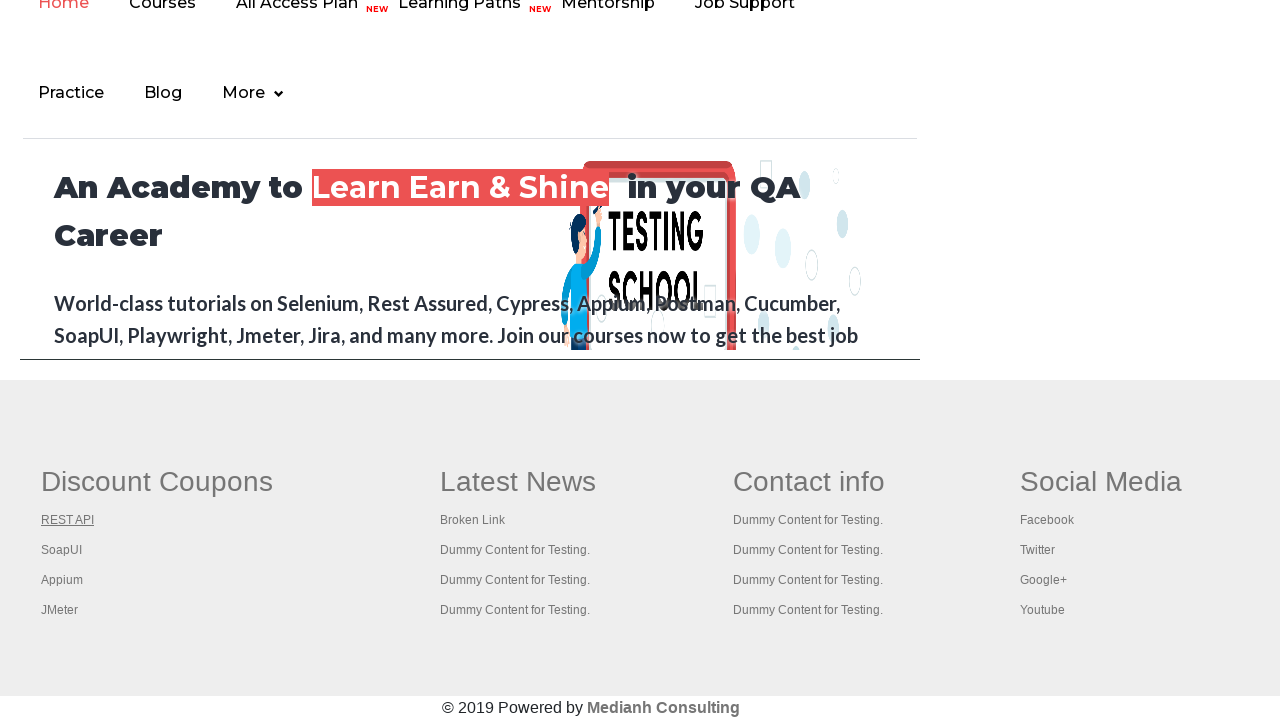

New tab 1 loaded - Page title: REST API Tutorial
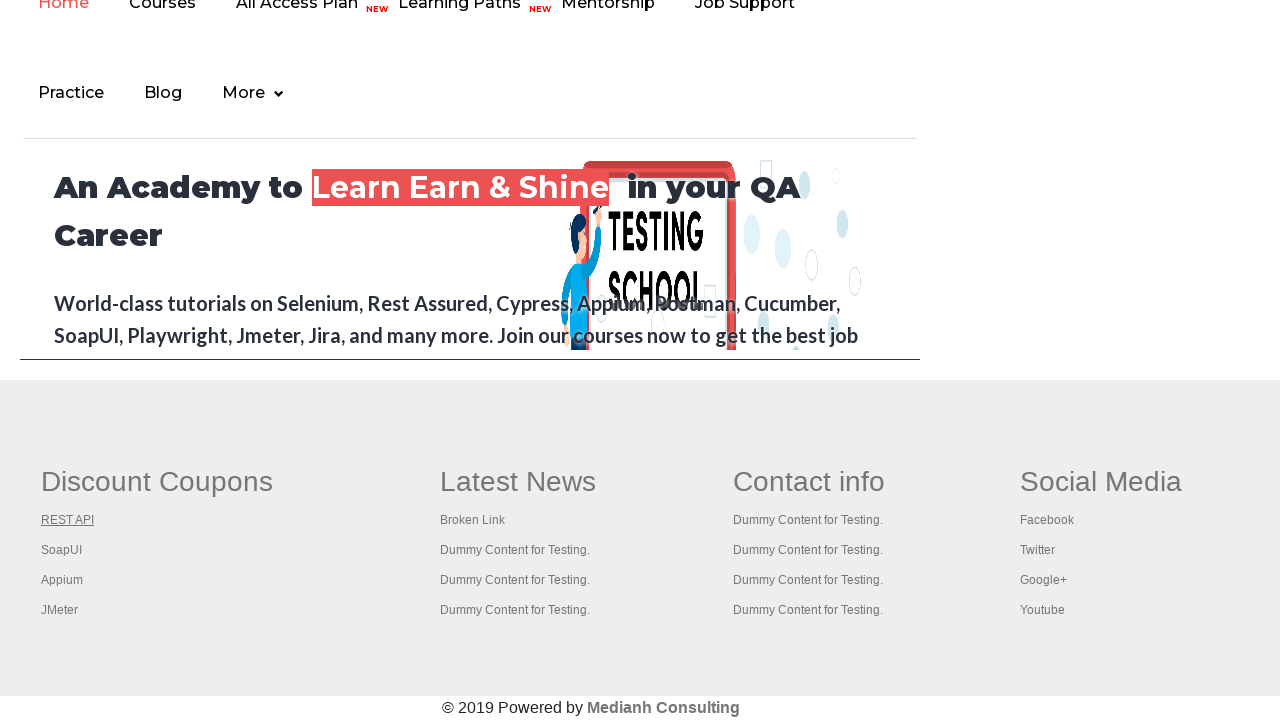

Located footer link 2 for opening in new tab
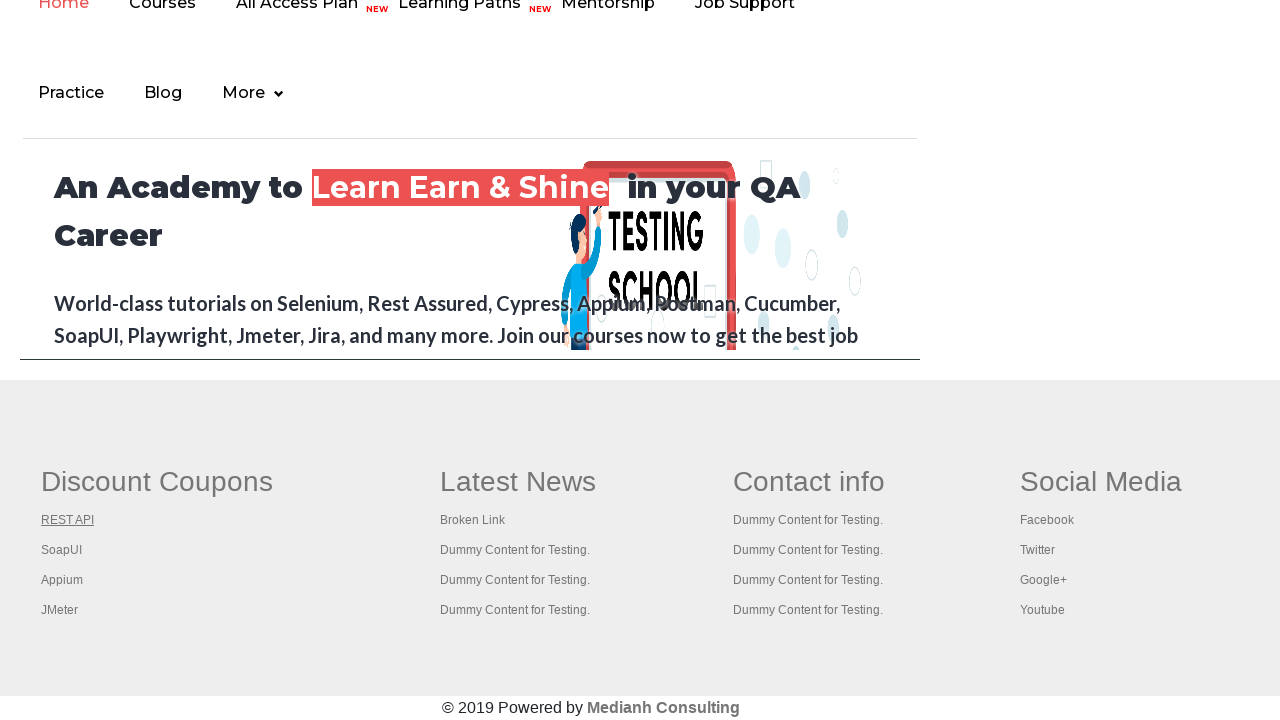

Opened footer link 2 in new tab with Ctrl+Click at (62, 550) on xpath=//table/tbody/tr/td[1]/ul/li/a >> nth=1
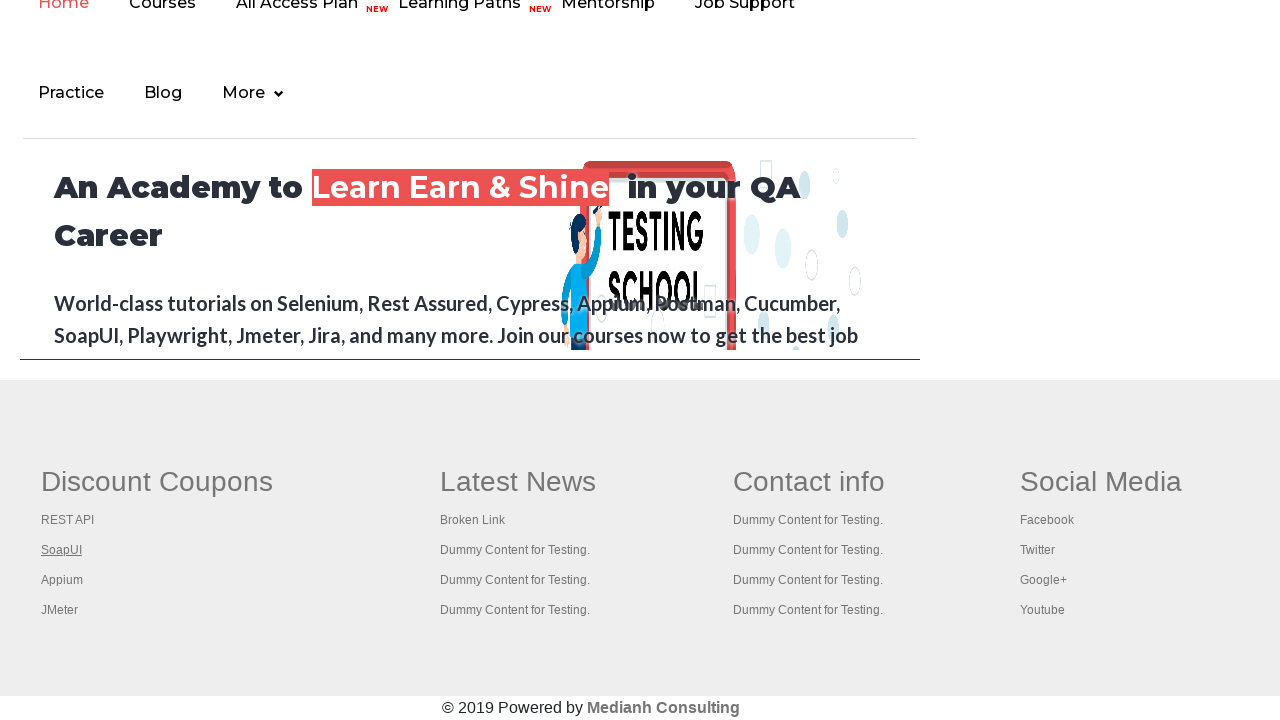

New tab 2 loaded - Page title: The World’s Most Popular API Testing Tool | SoapUI
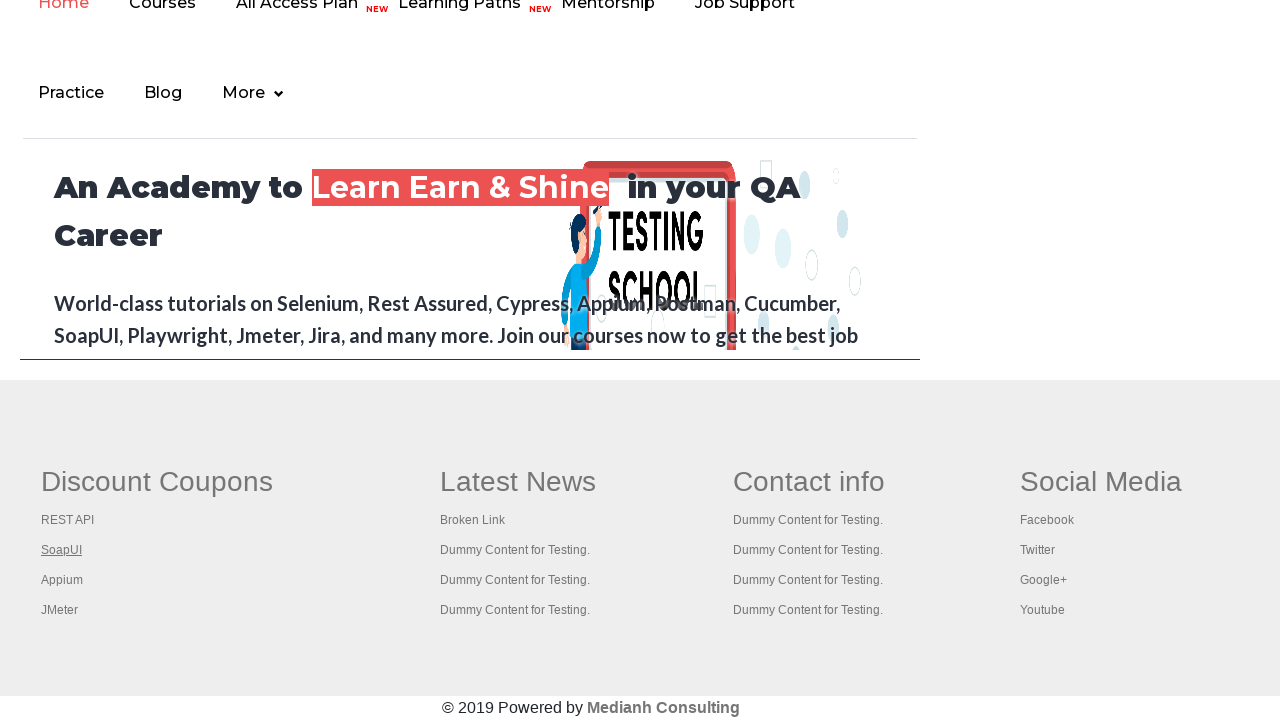

Located footer link 3 for opening in new tab
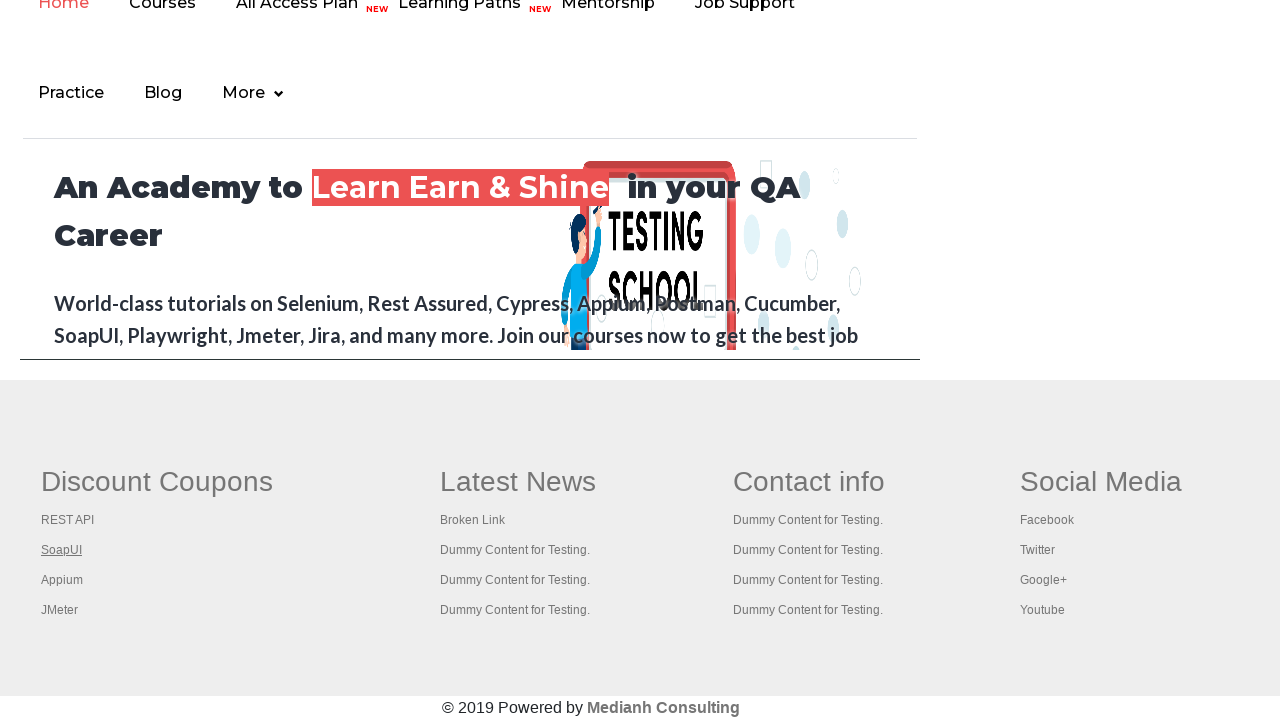

Opened footer link 3 in new tab with Ctrl+Click at (62, 580) on xpath=//table/tbody/tr/td[1]/ul/li/a >> nth=2
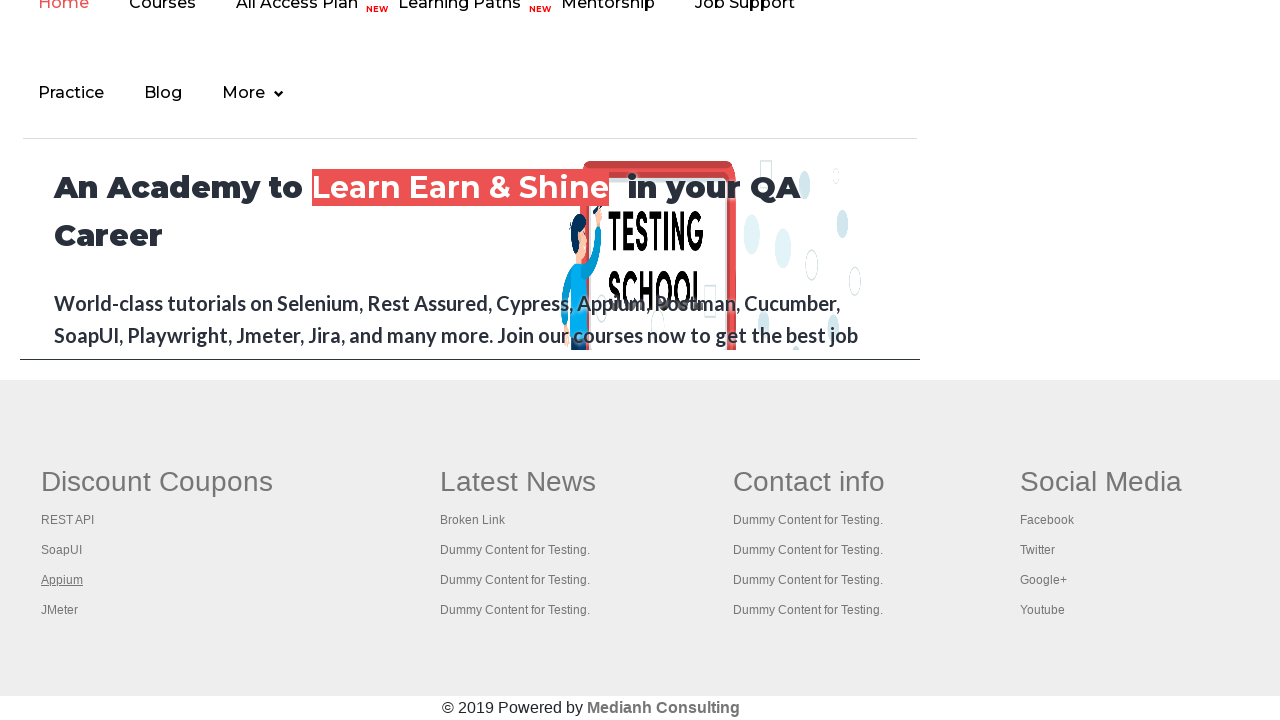

New tab 3 loaded - Page title: Appium tutorial for Mobile Apps testing | RahulShetty Academy | Rahul
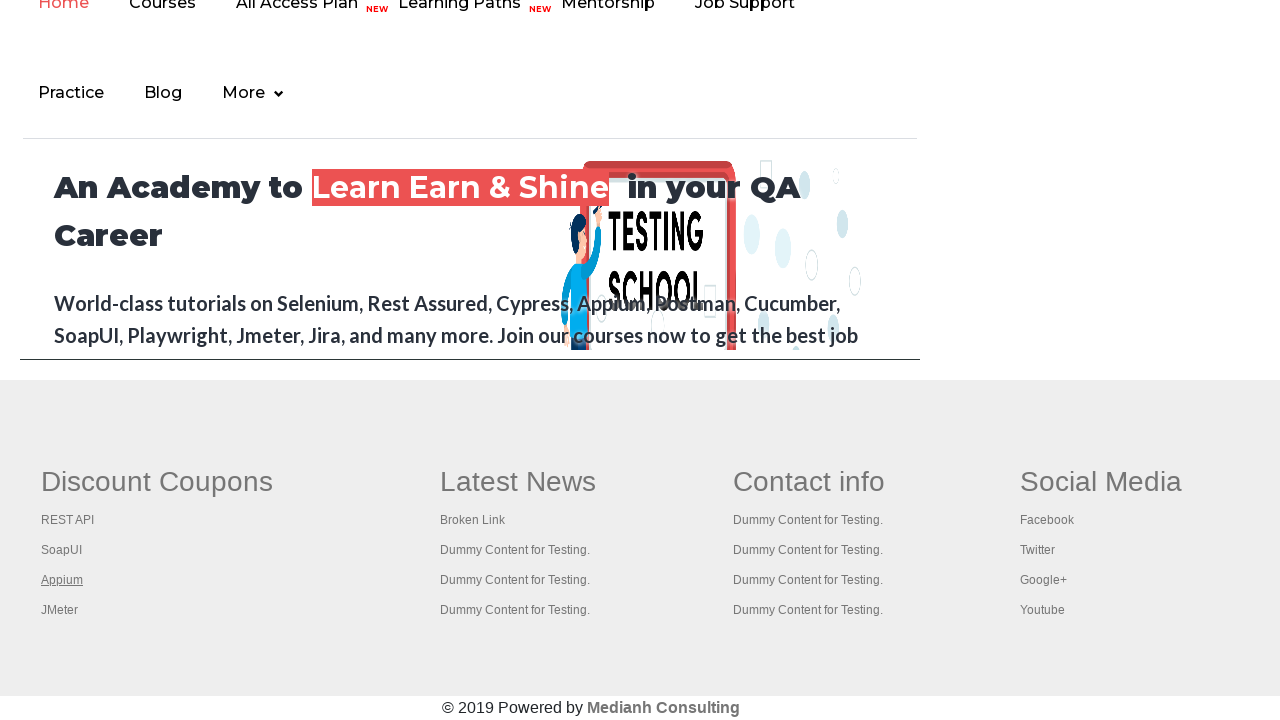

Located footer link 4 for opening in new tab
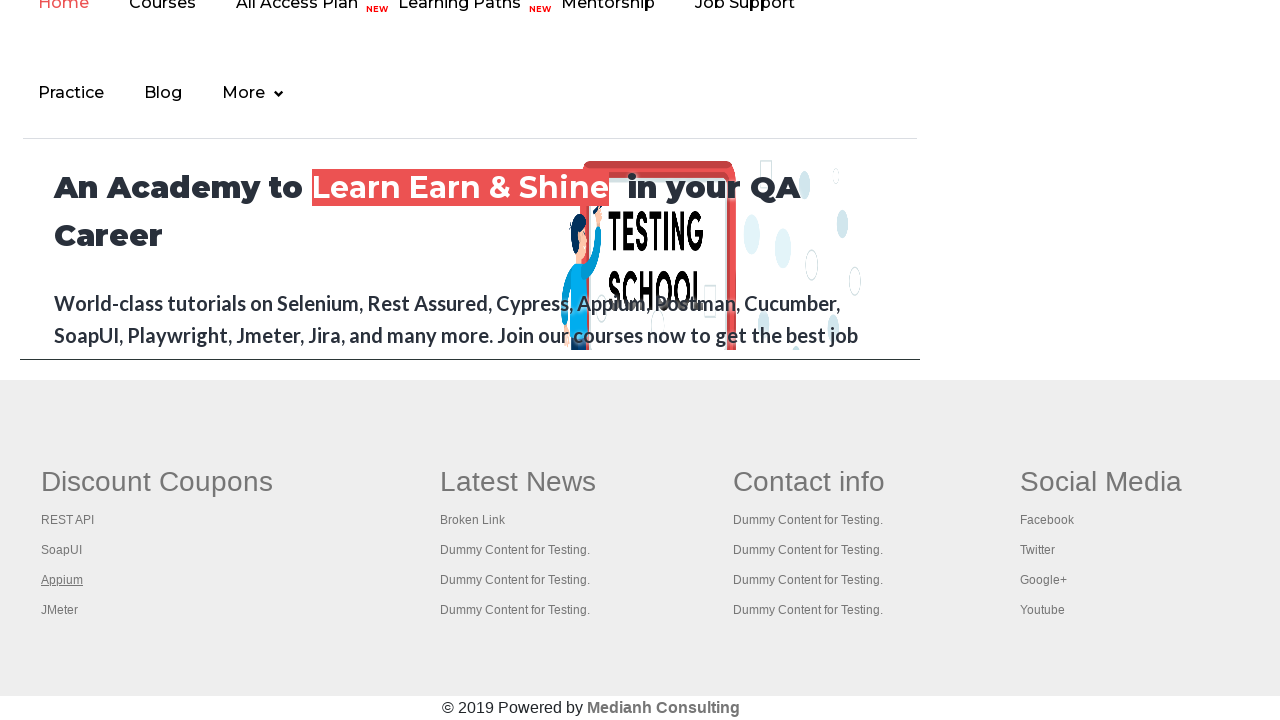

Opened footer link 4 in new tab with Ctrl+Click at (60, 610) on xpath=//table/tbody/tr/td[1]/ul/li/a >> nth=3
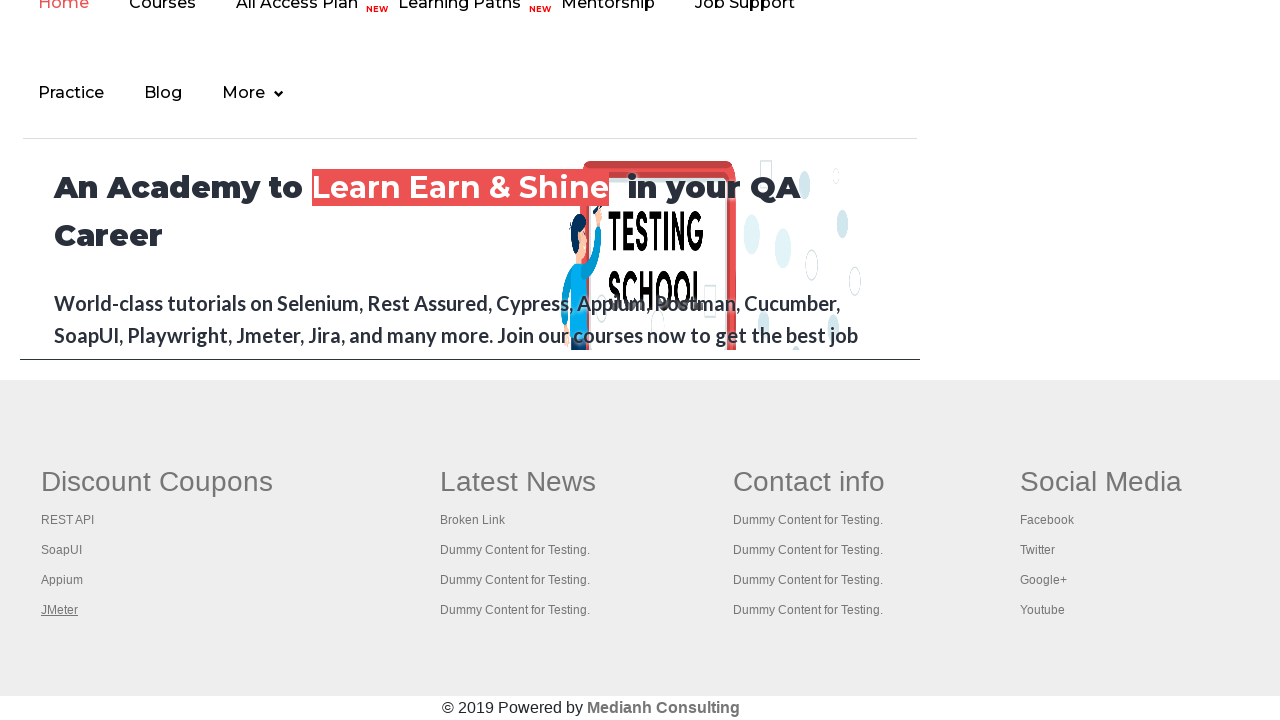

New tab 4 loaded - Page title: Apache JMeter - Apache JMeter™
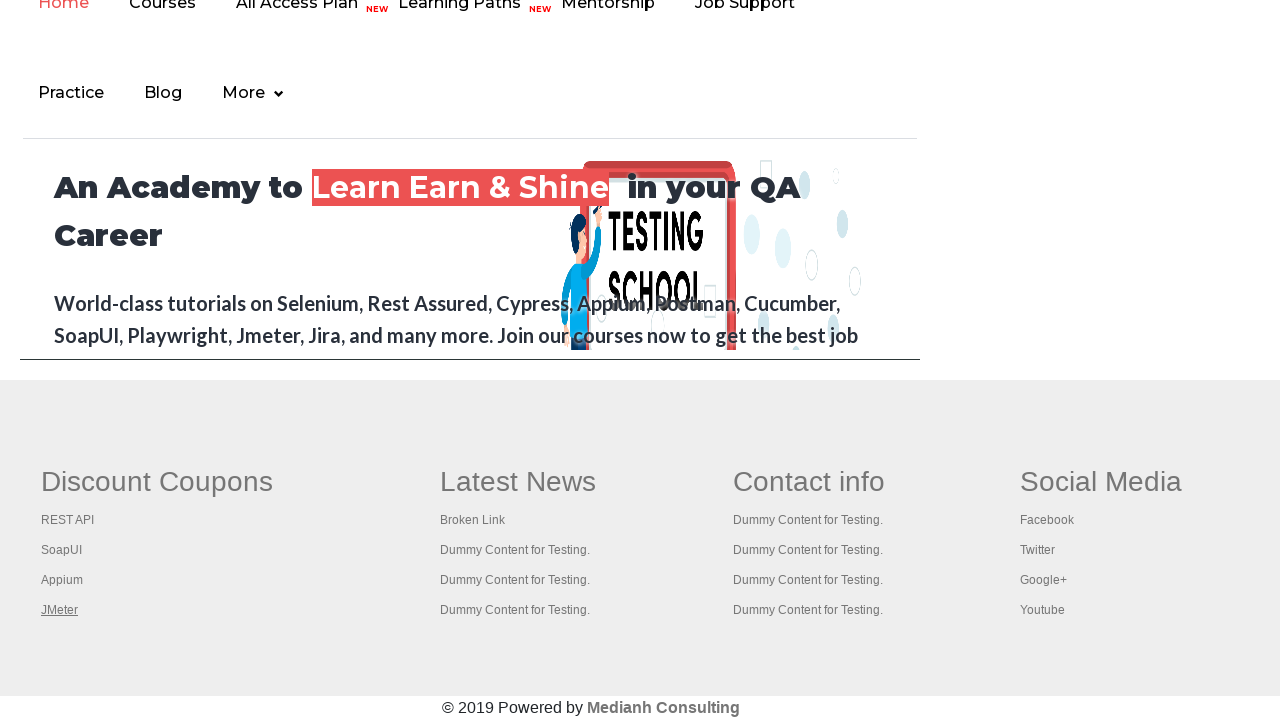

Brought main page to front
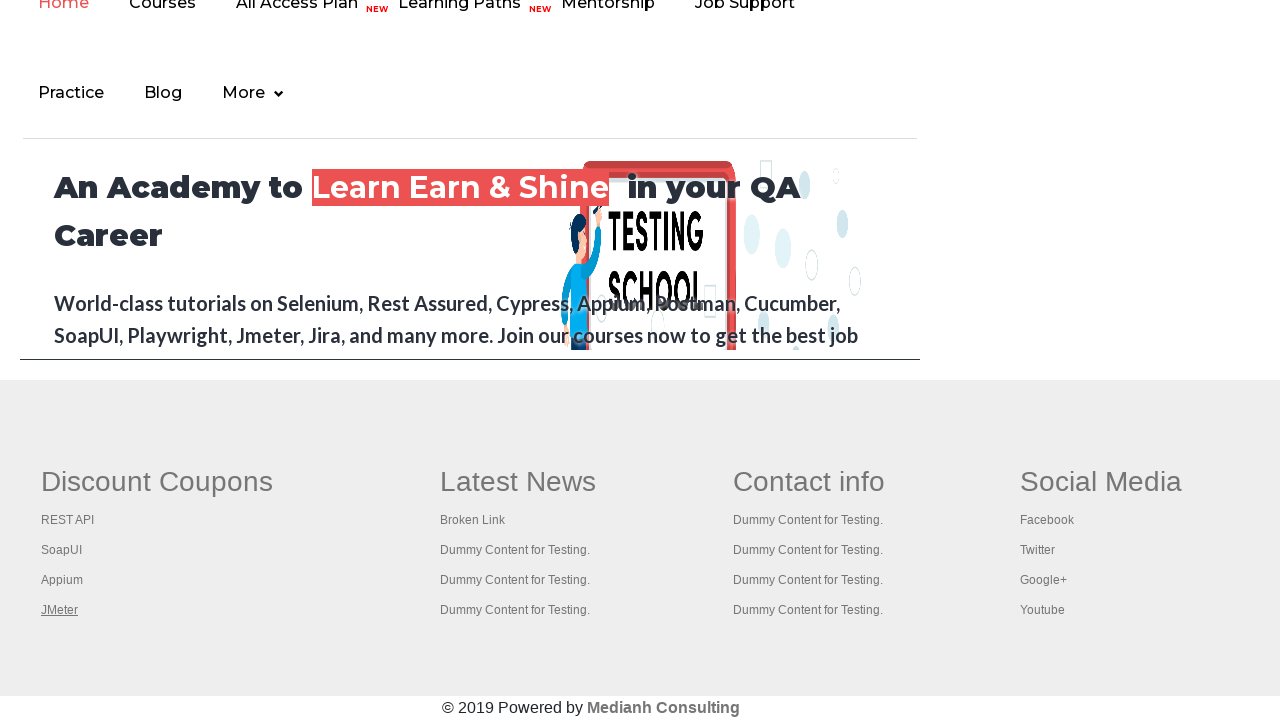

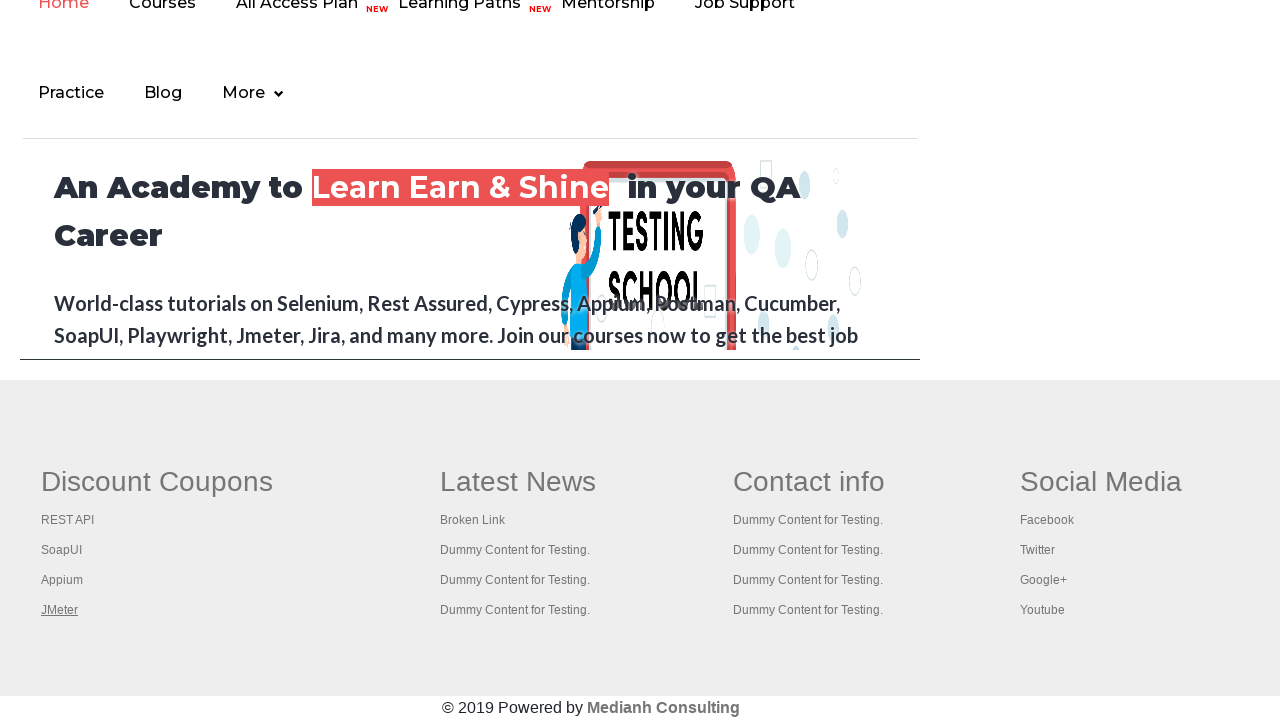